Navigates to a Freelancer.com user profile page and verifies that the profile heading loads successfully.

Starting URL: https://www.freelancer.com/u/wang109

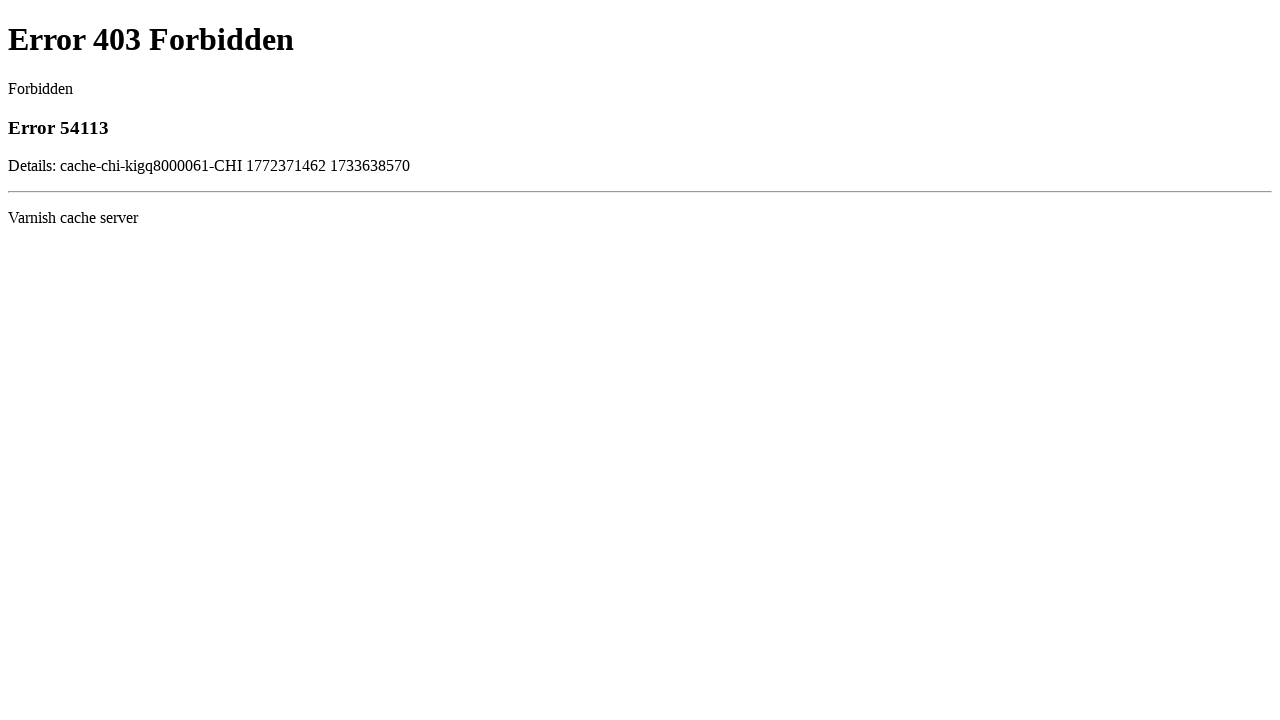

Navigated to Freelancer.com user profile page for wang109
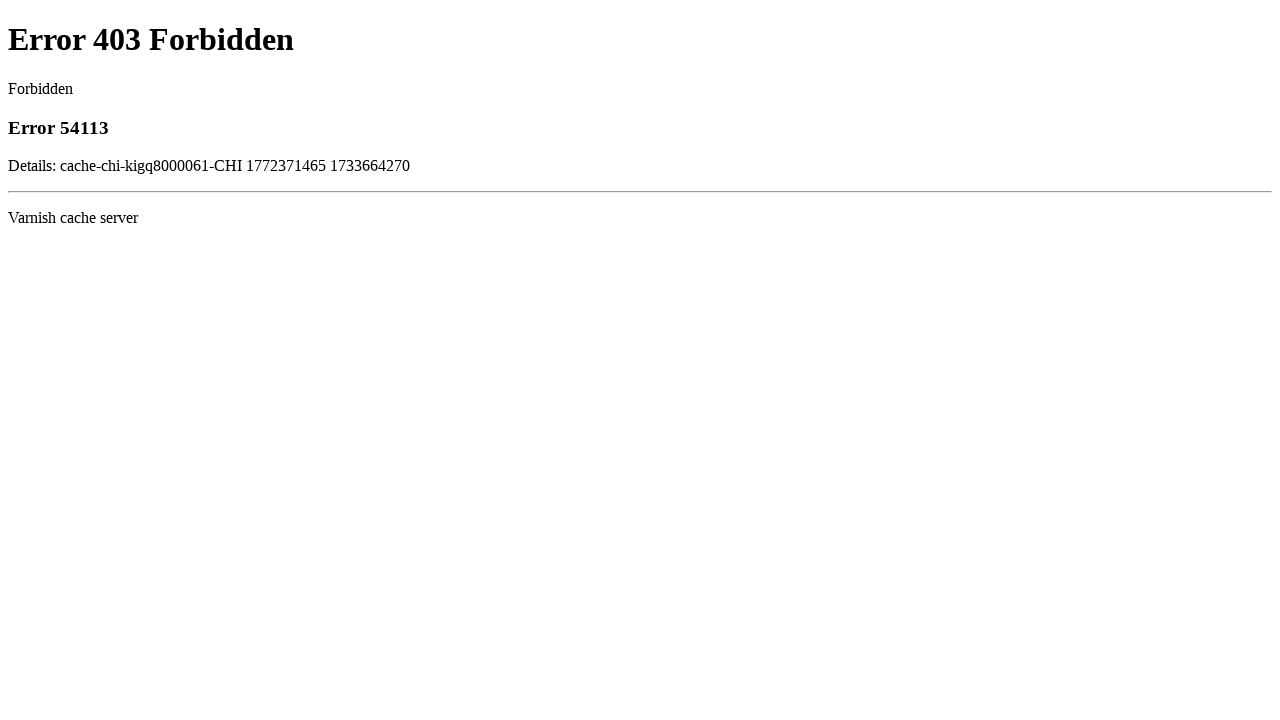

Profile heading (h1) loaded successfully
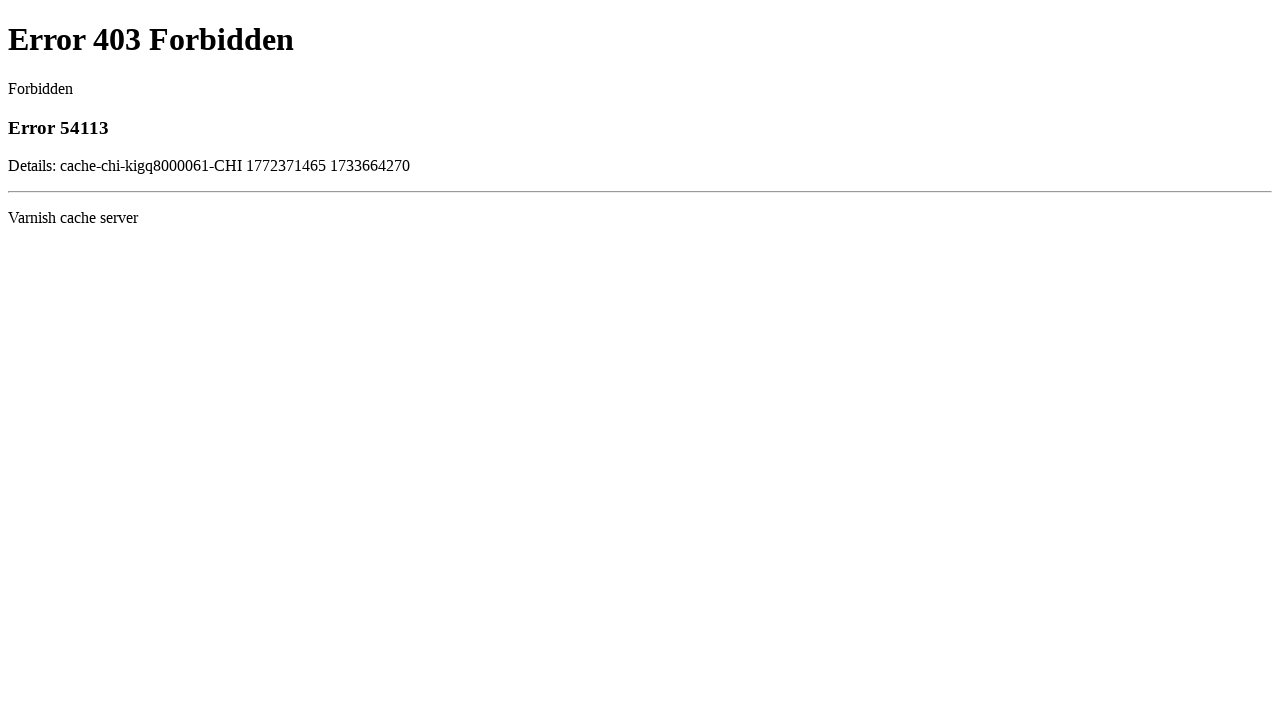

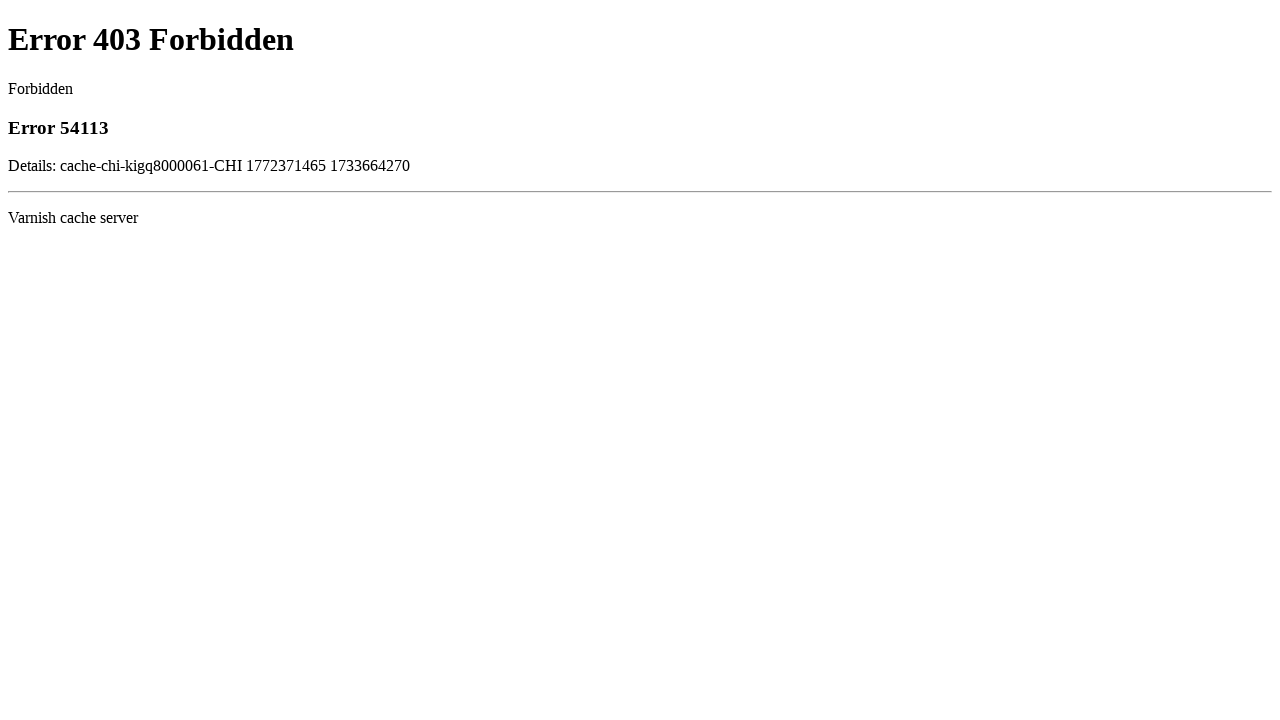